Navigates to amiunique.org fingerprint page to check browser uniqueness and tracking detection

Starting URL: https://amiunique.org/fp

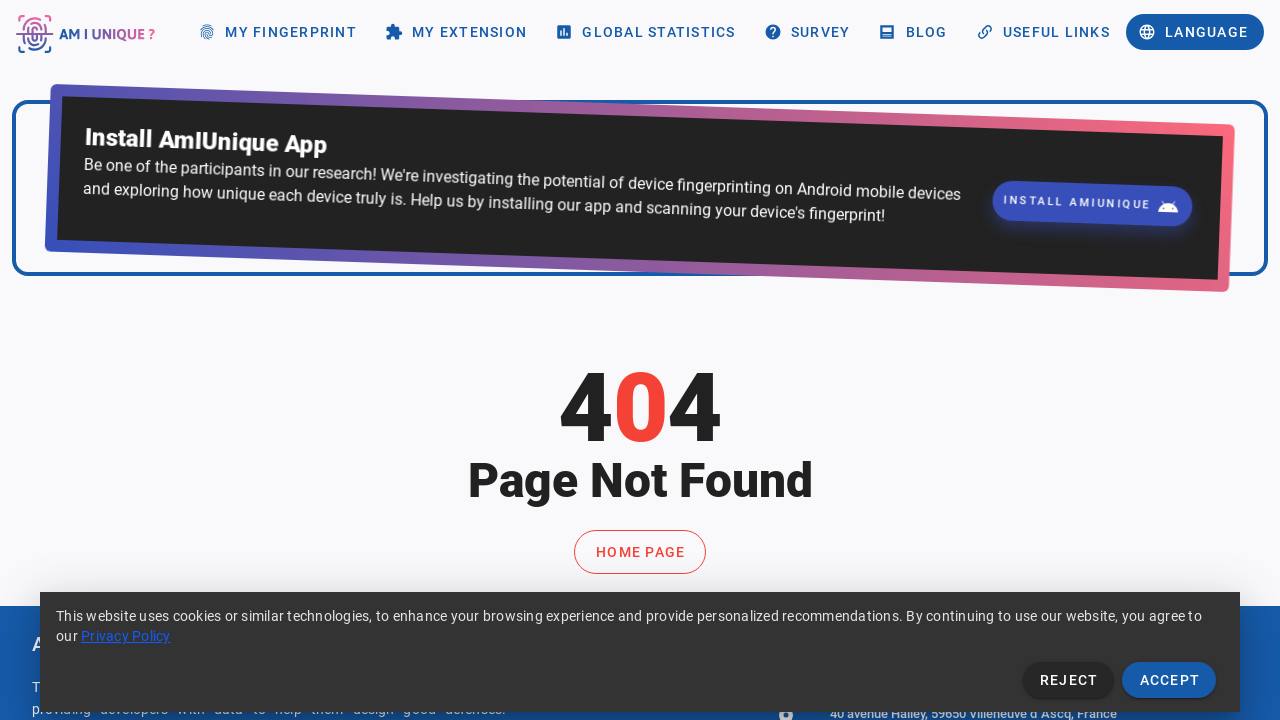

Waited for page DOM content to load on amiunique.org fingerprint page
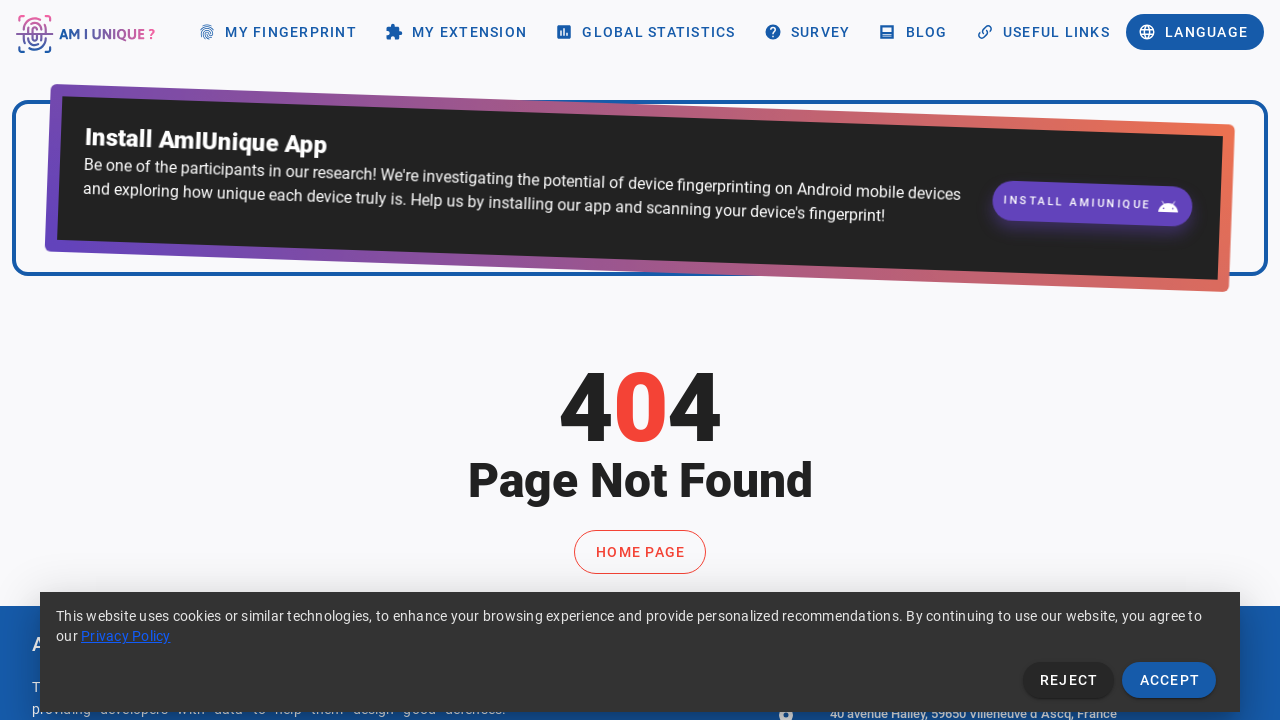

Retrieved page content to check browser uniqueness and tracking detection status
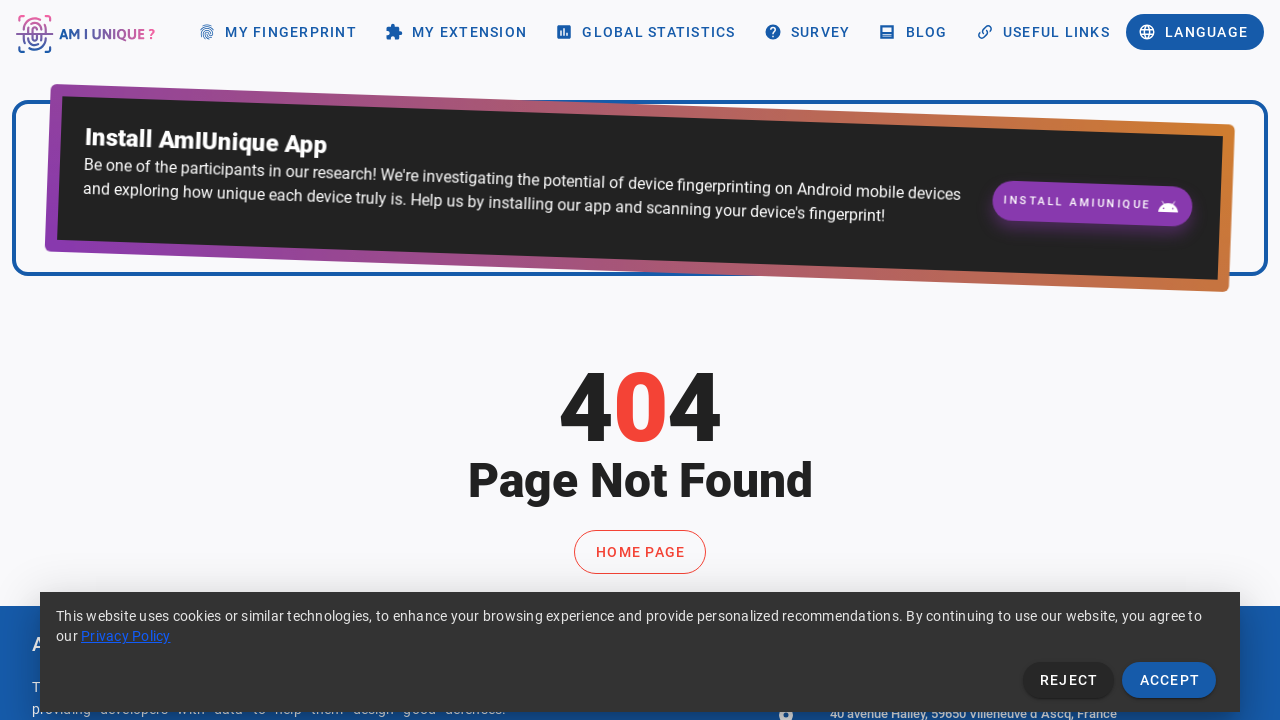

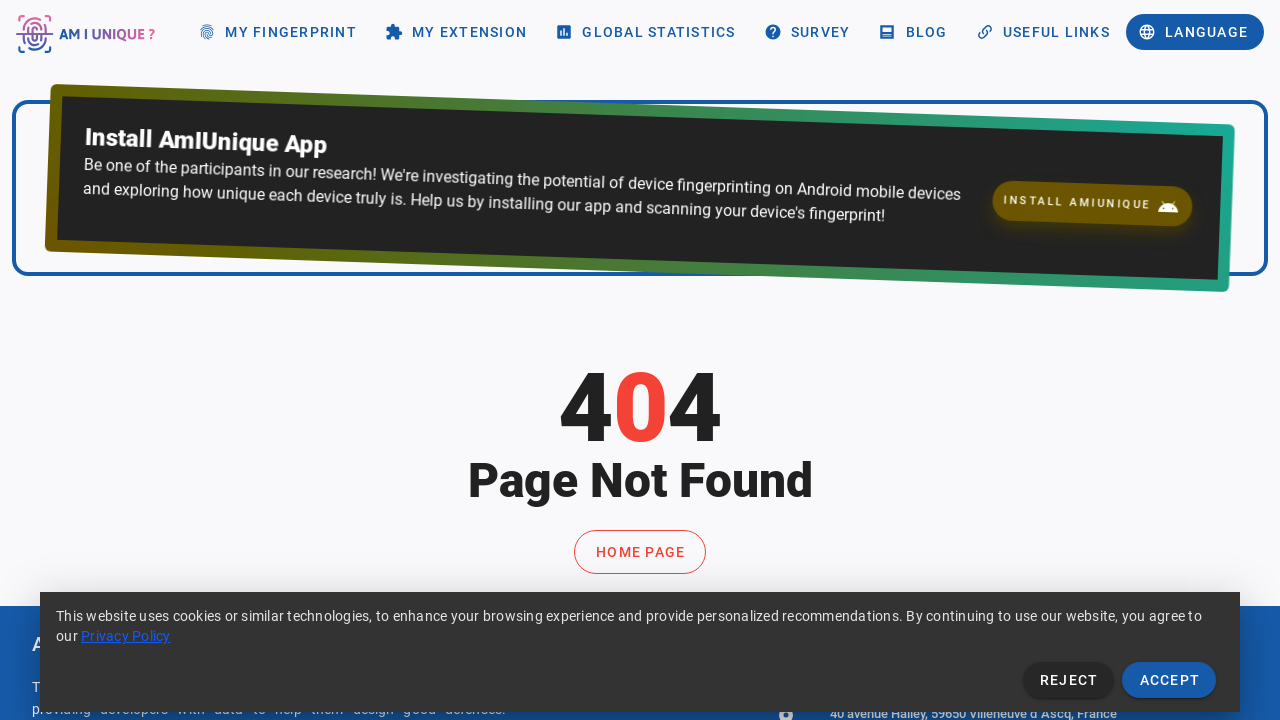